Tests checkbox functionality by clicking on a checkbox and verifying it becomes selected on a demo website.

Starting URL: https://the-internet.herokuapp.com/checkboxes

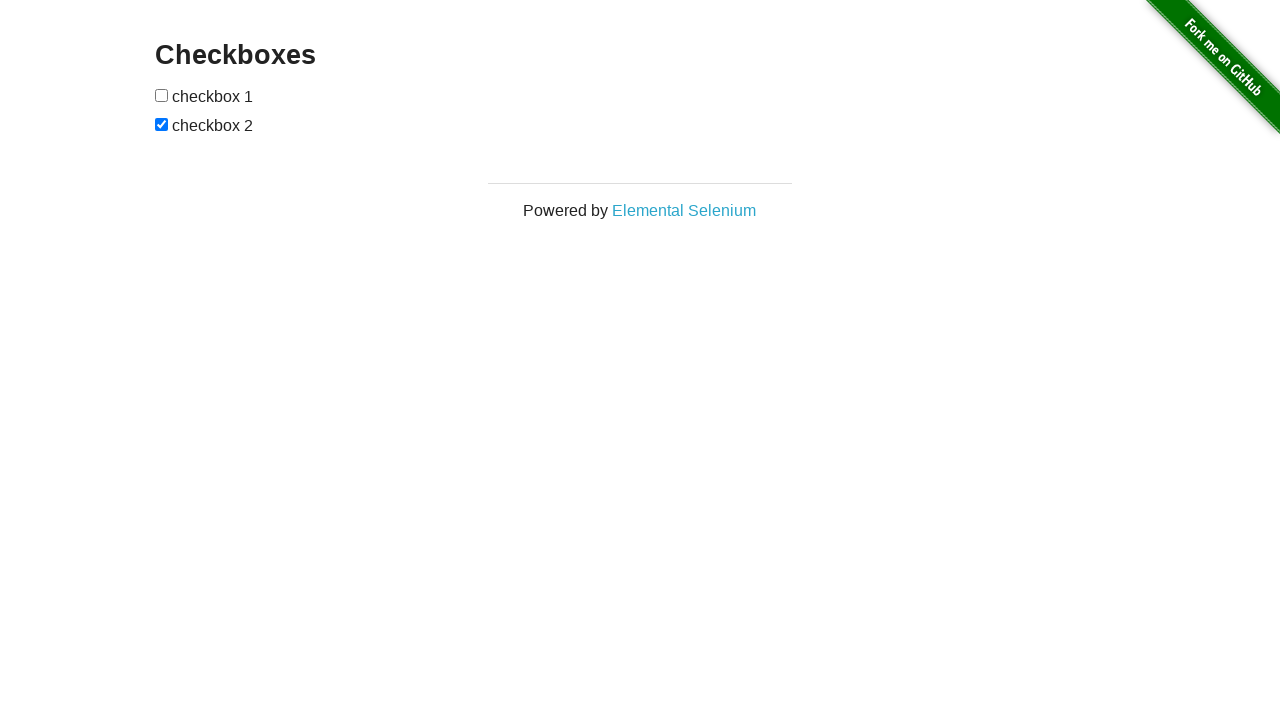

Clicked the first checkbox at (162, 95) on #checkboxes input[type='checkbox'] >> nth=0
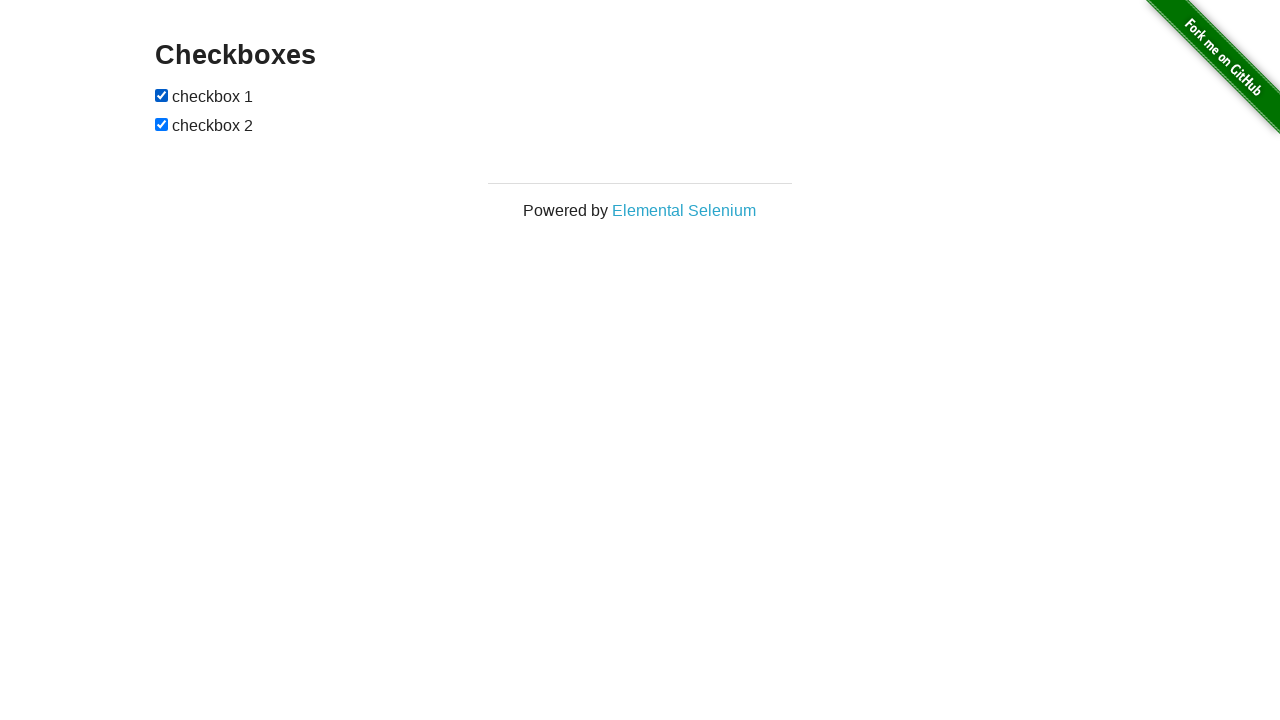

Verified that the checkbox is selected
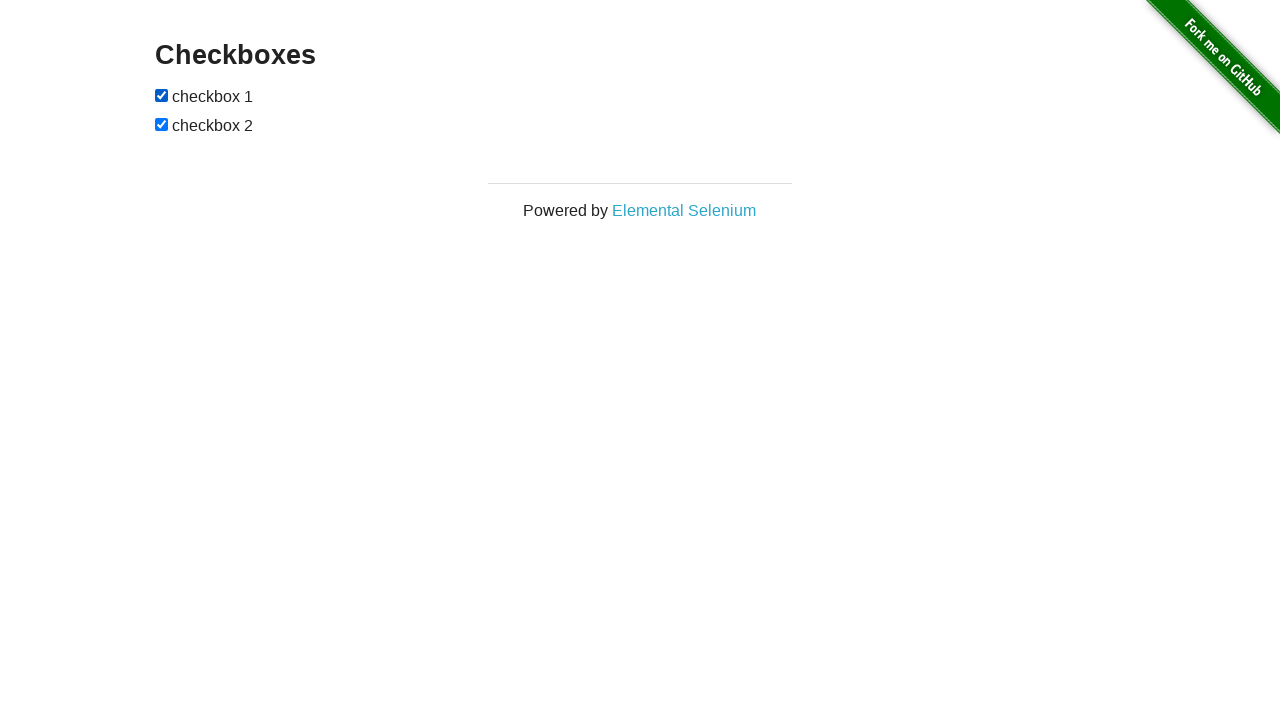

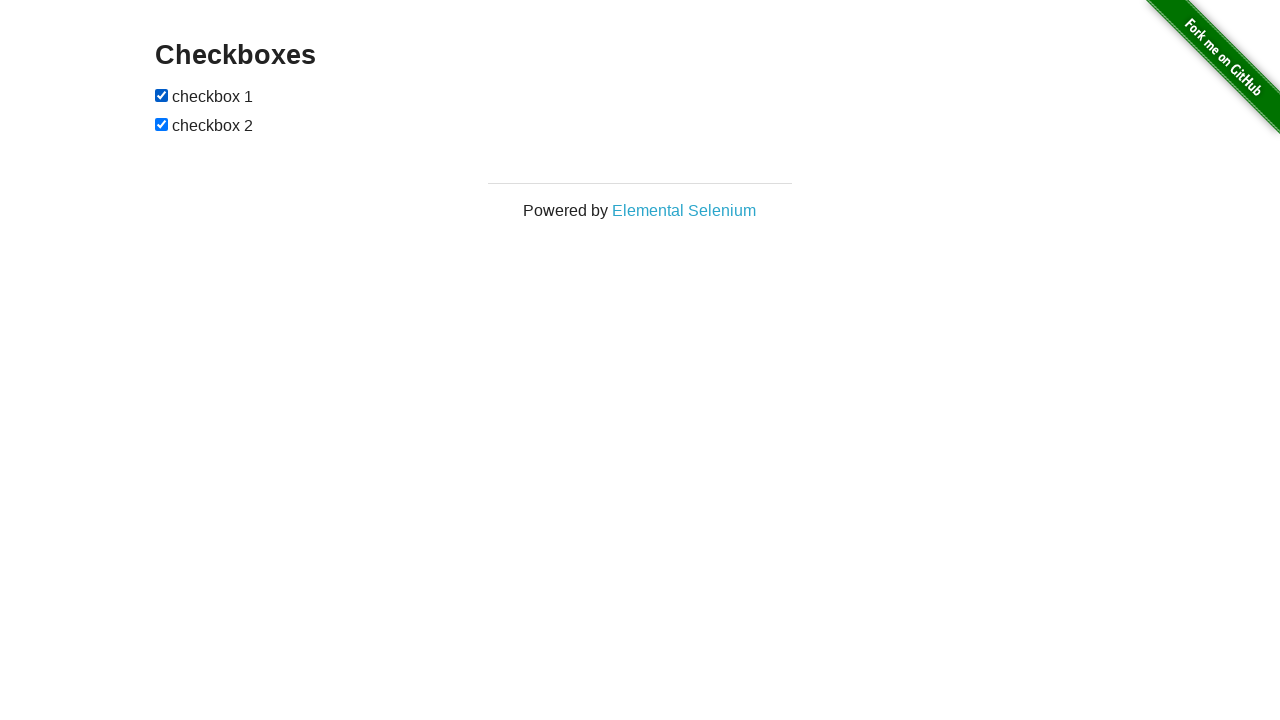